Tests file download functionality by clicking on a download link and verifying the file exists in the Downloads folder

Starting URL: https://testcenter.techproeducation.com/index.php?page=file-download

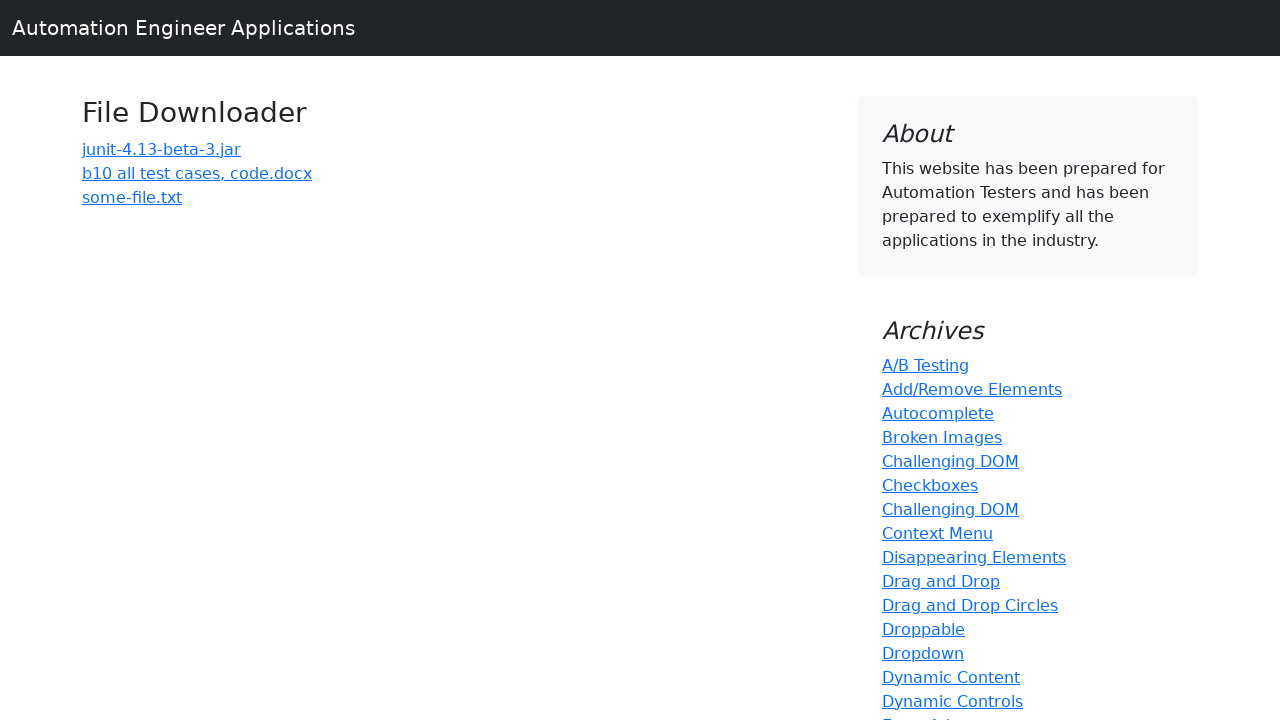

Clicked on download link for 'b10 all test cases, code.docx' at (197, 173) on xpath=//a[.='b10 all test cases, code.docx']
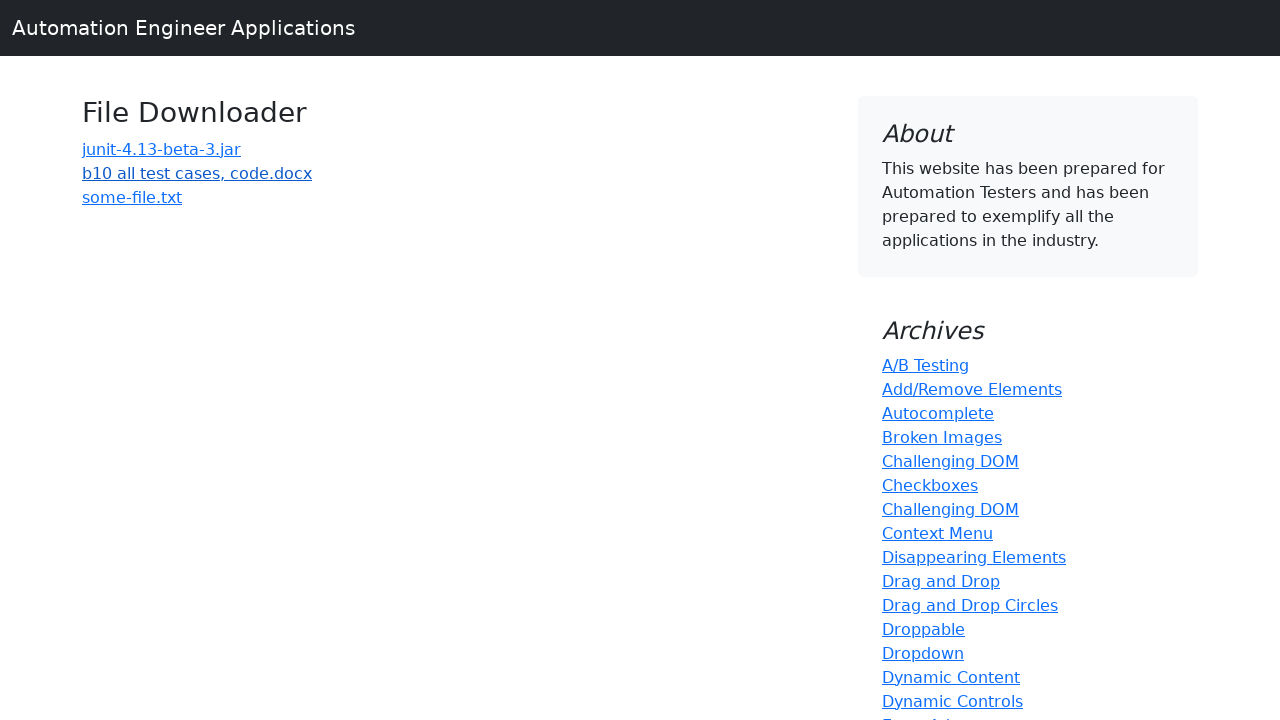

Clicked download link and waiting for file download to complete at (197, 173) on xpath=//a[.='b10 all test cases, code.docx']
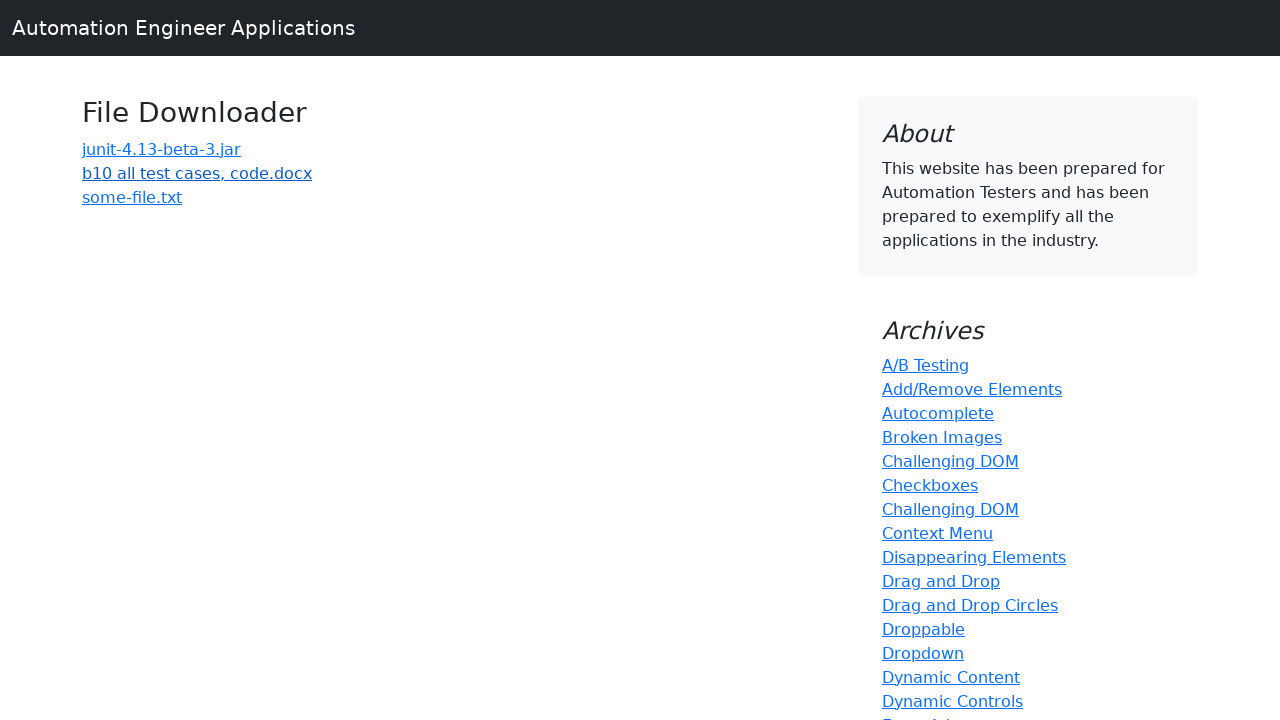

File download completed and download object obtained
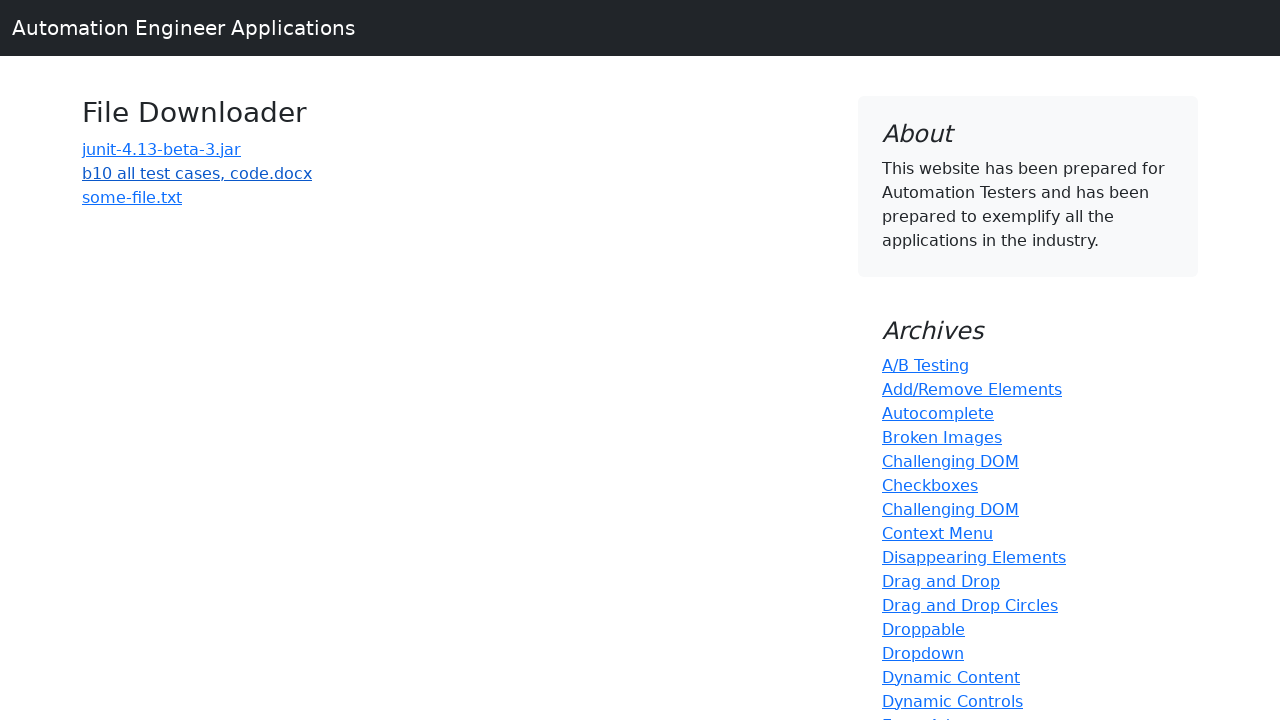

Verified that download completed successfully with no failures
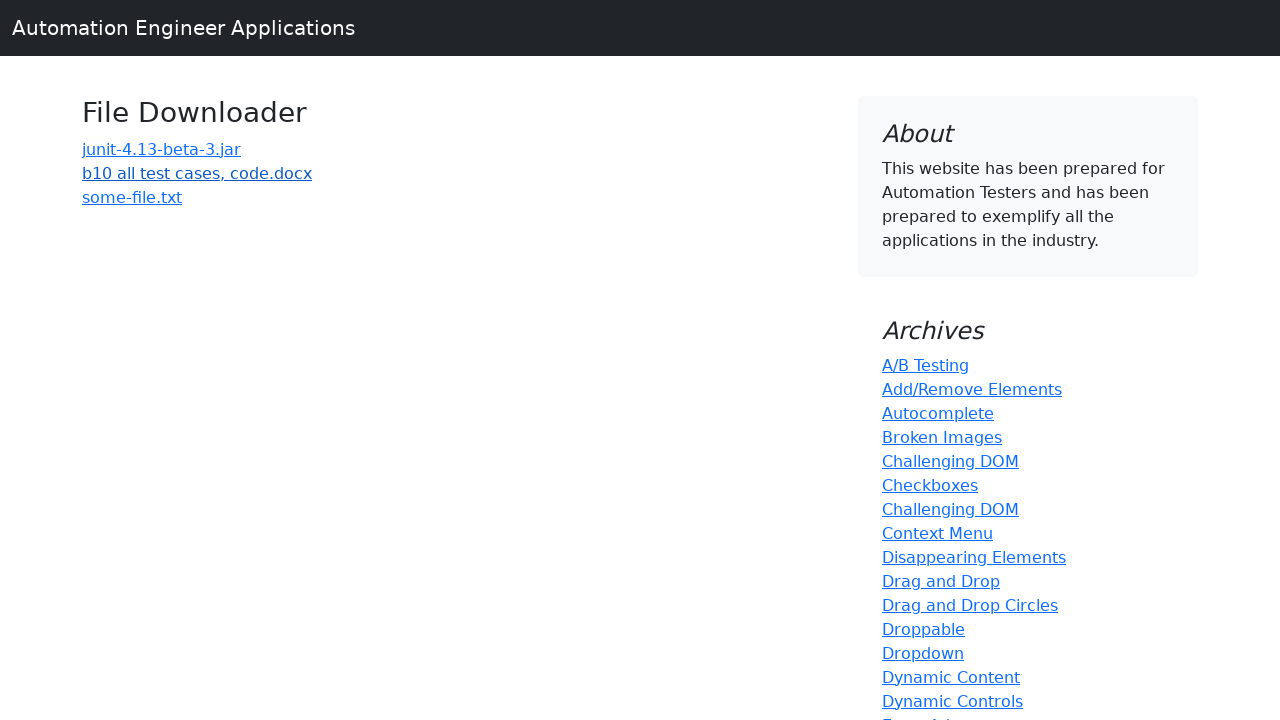

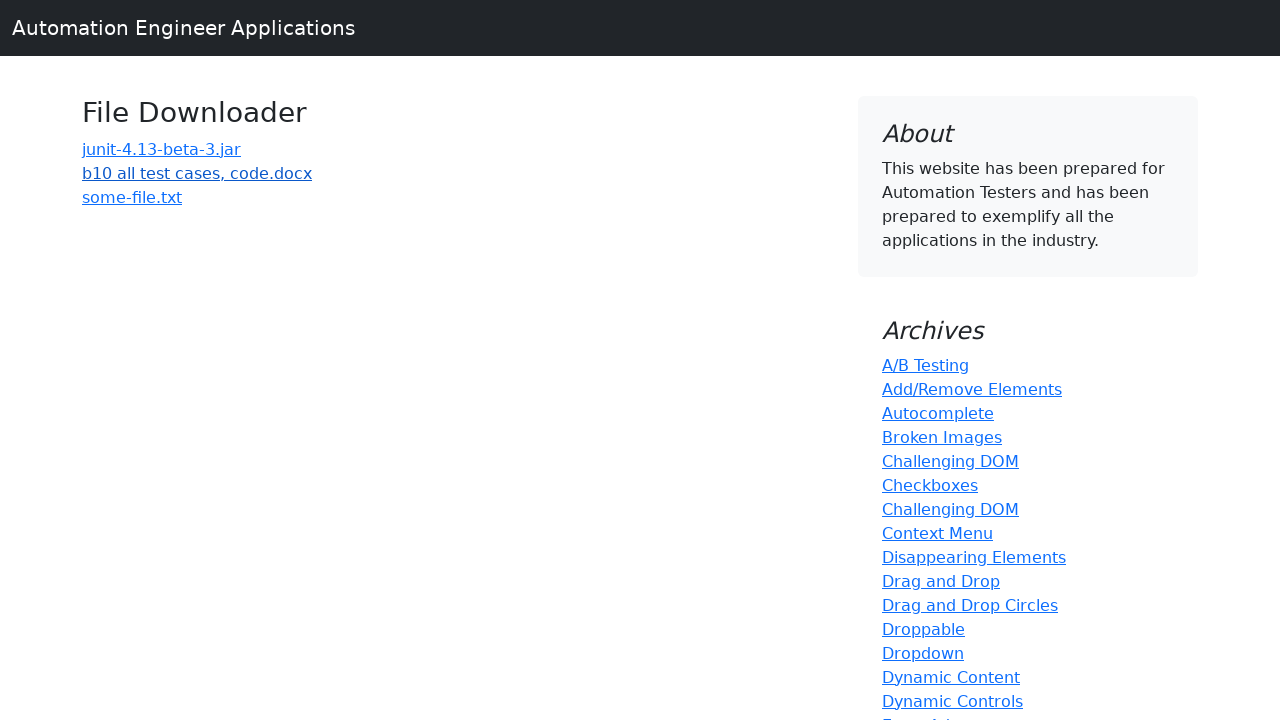